Tests dropdown menu functionality by clicking a dropdown button, waiting for menu items to appear, and navigating to Facebook and FlipKart links from the dropdown

Starting URL: http://omayo.blogspot.com/

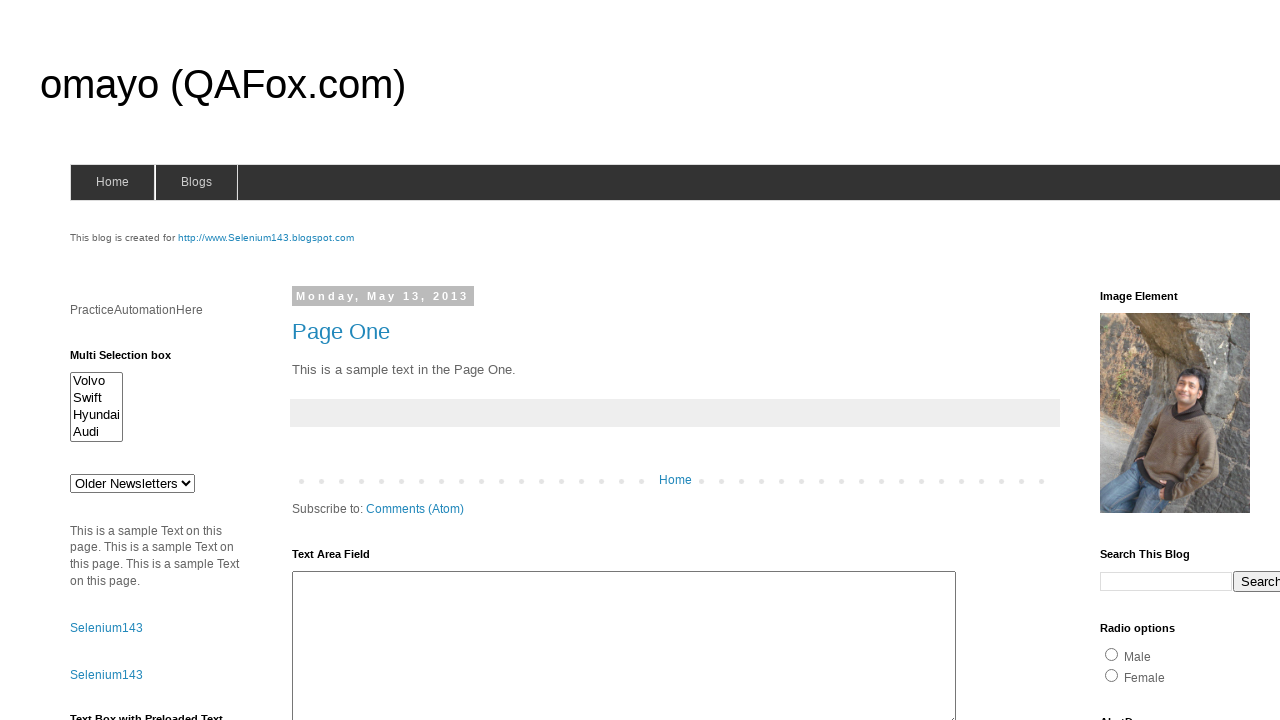

Clicked dropdown button to open menu at (1227, 360) on .dropbtn
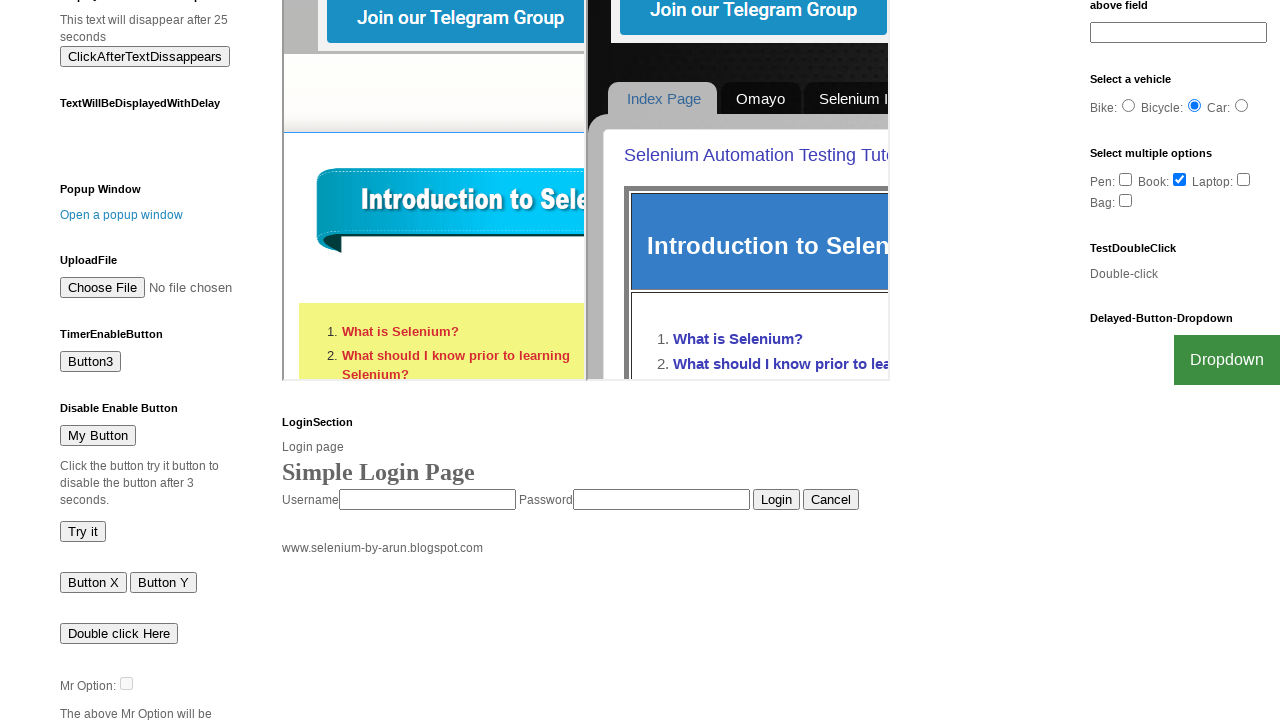

Facebook link appeared in dropdown menu
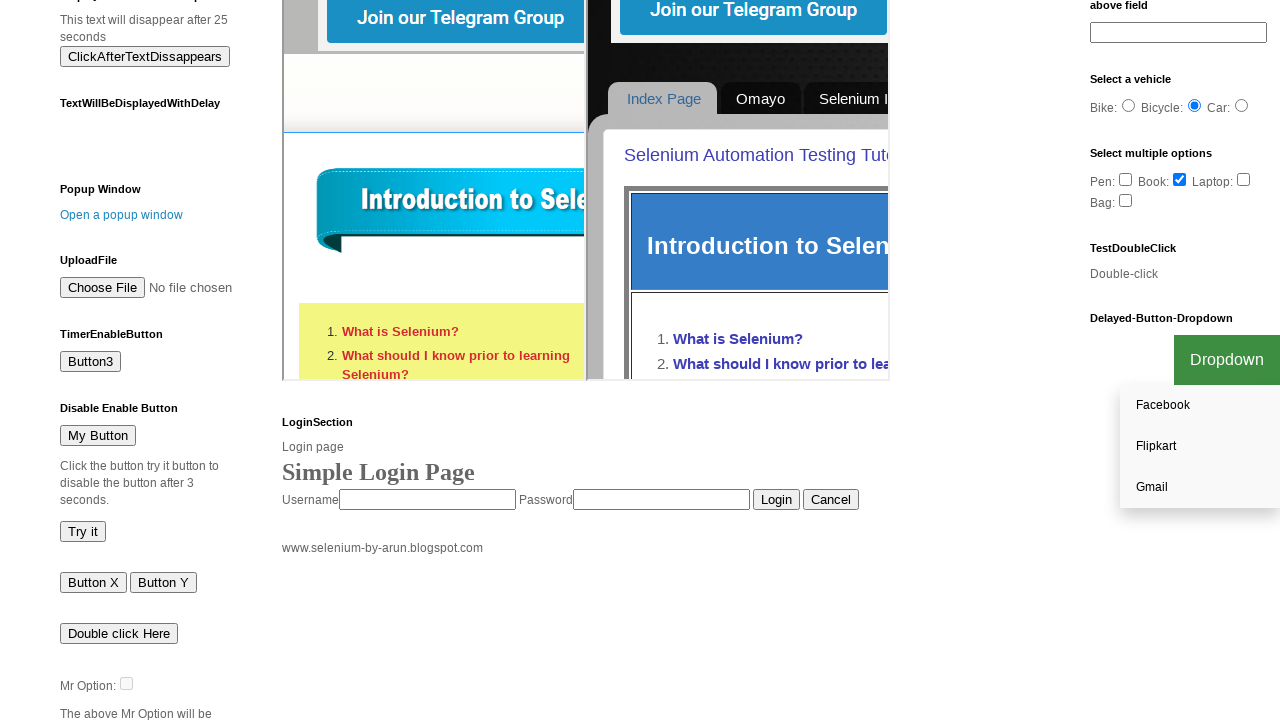

Clicked Facebook link from dropdown at (1200, 406) on text=Facebook
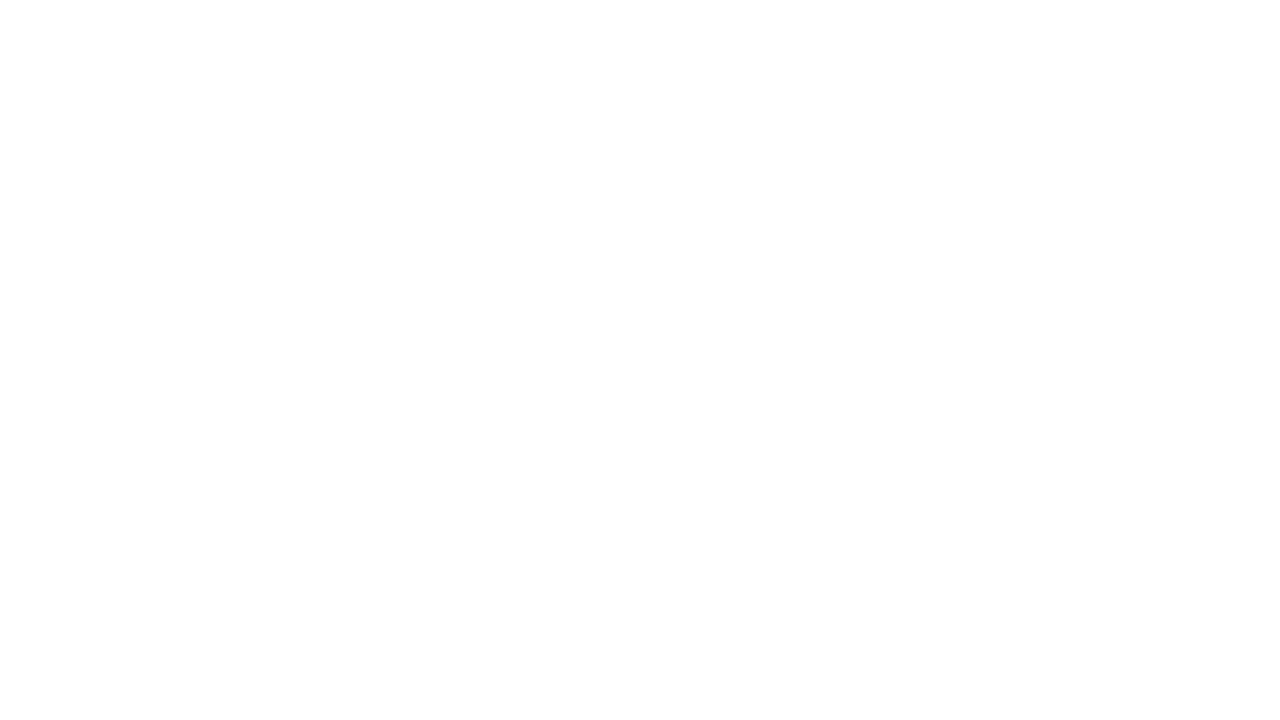

Navigated back to original page
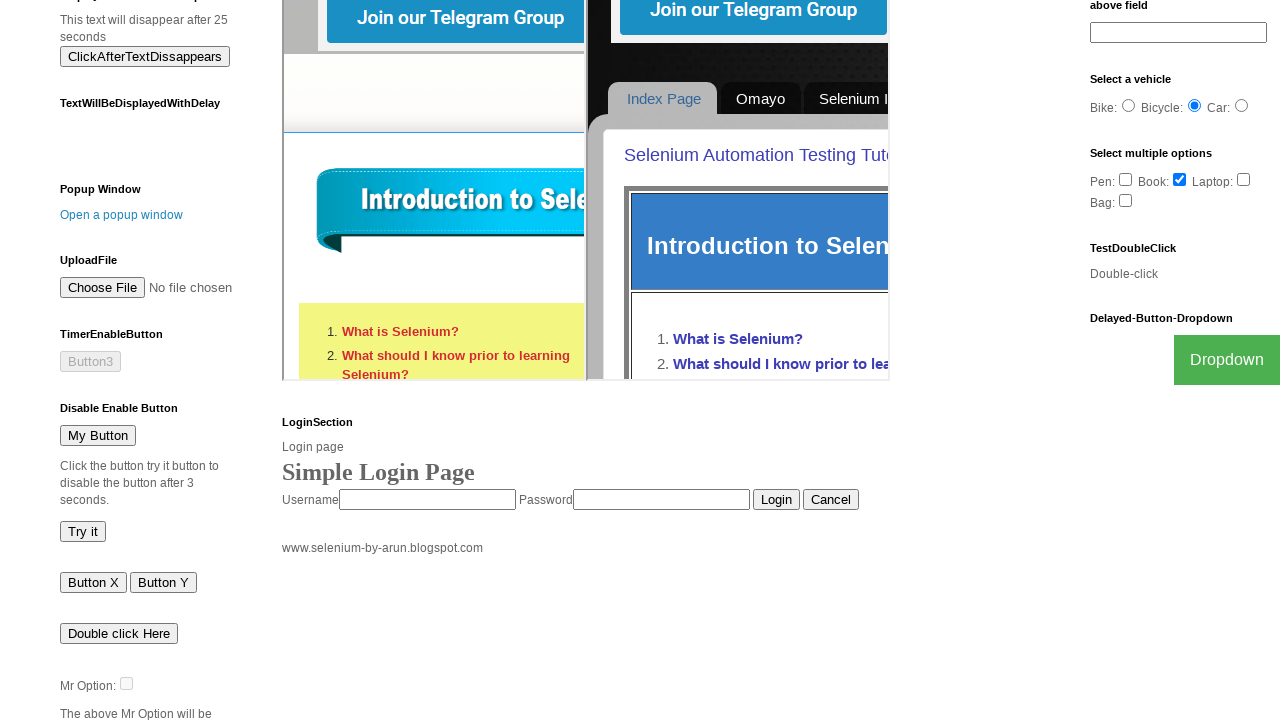

Clicked dropdown button to open menu again at (1227, 360) on .dropbtn
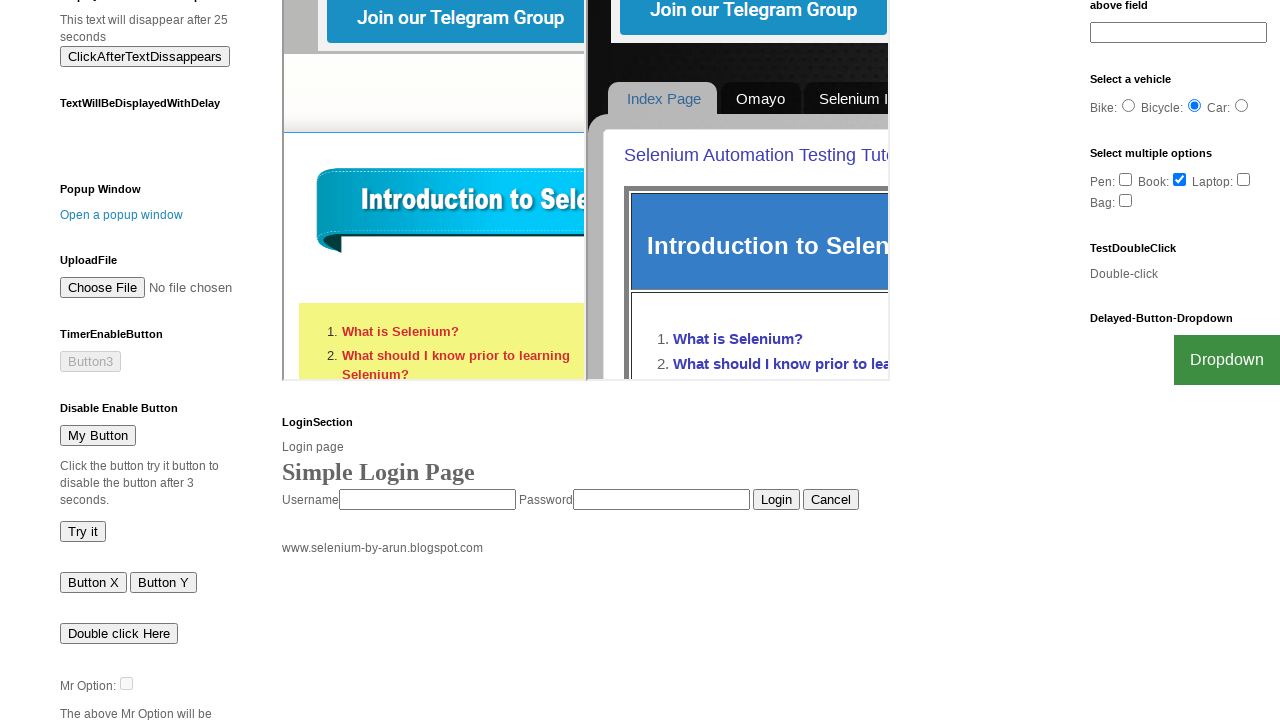

FlipKart link appeared in dropdown menu
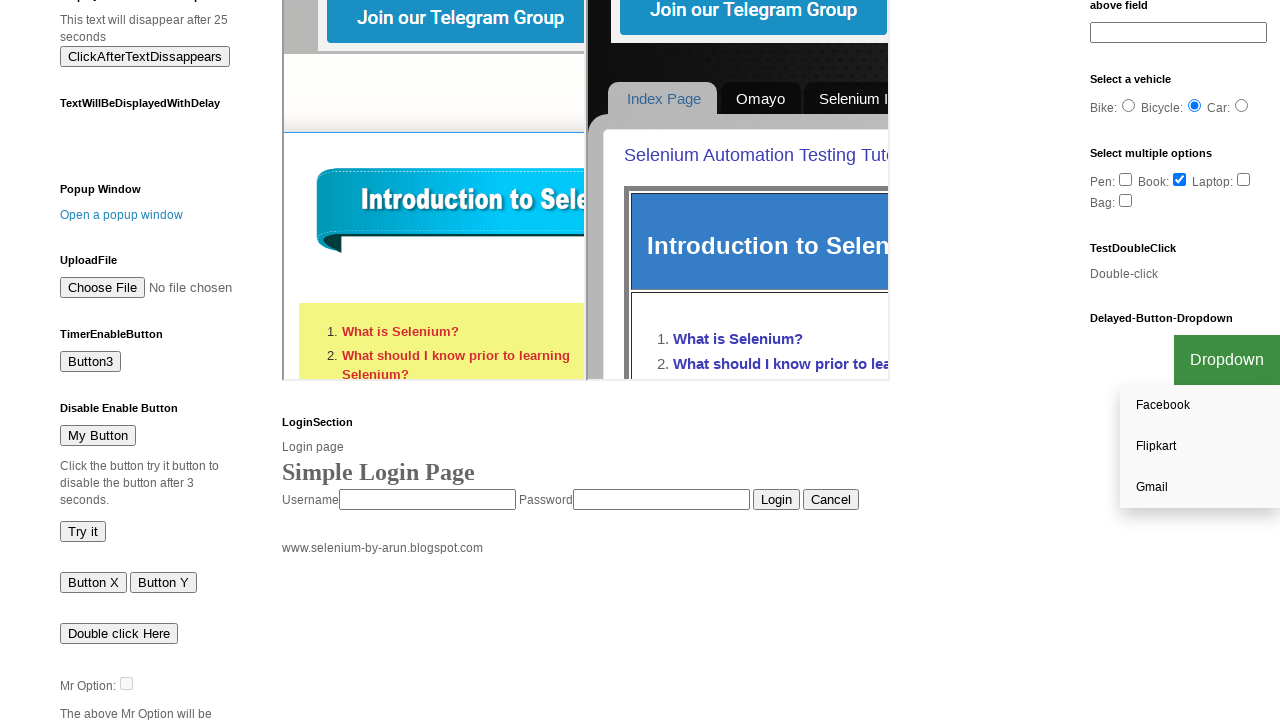

Clicked FlipKart link from dropdown at (1200, 447) on text=FlipKart
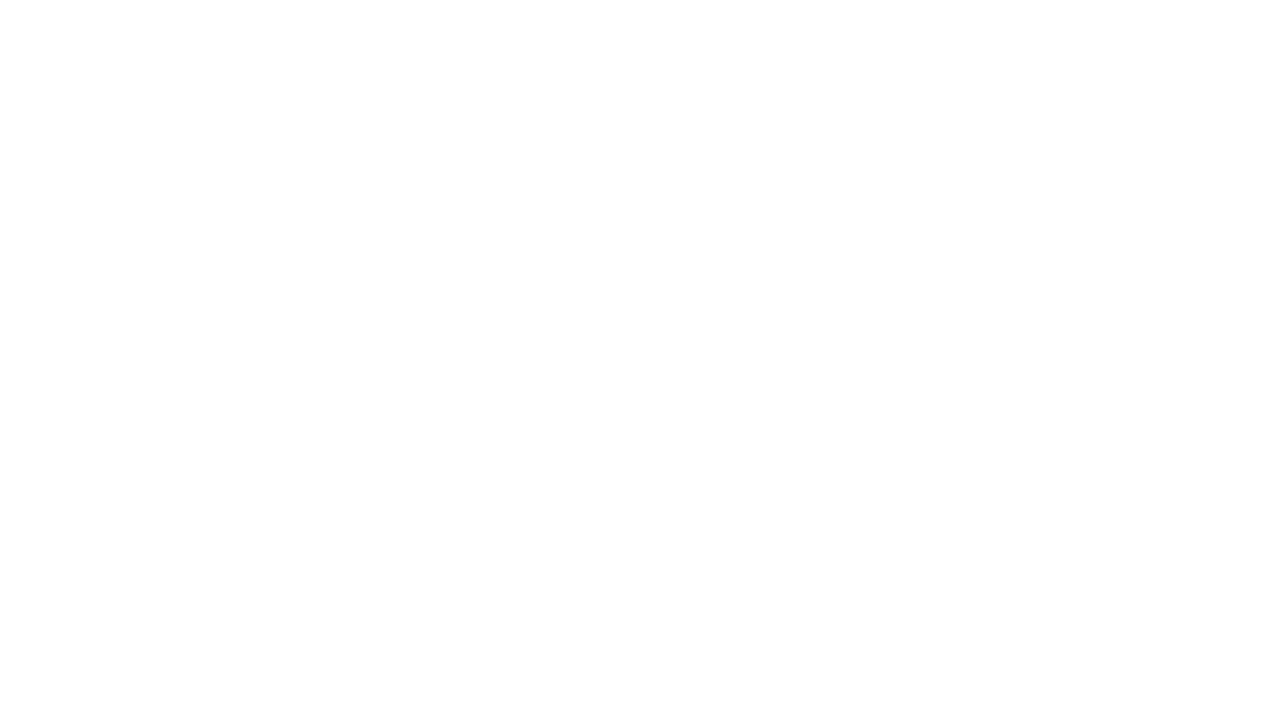

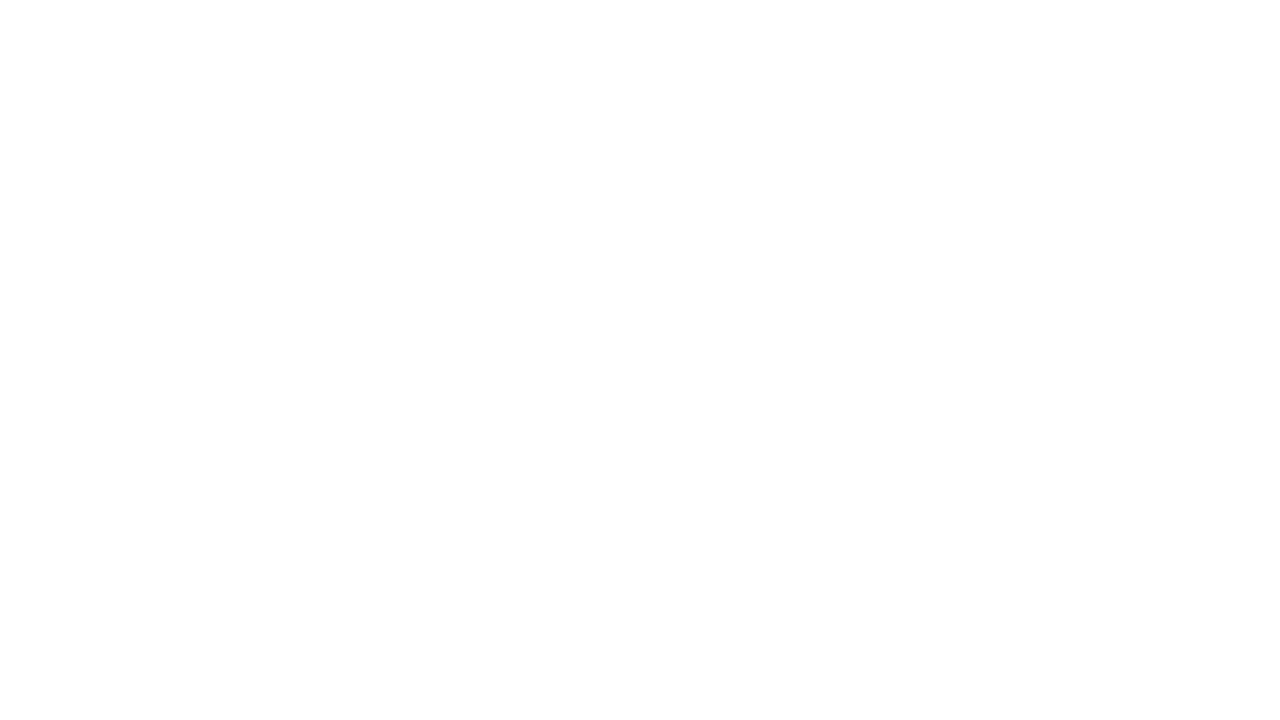